Tests the search functionality by entering a search term and clicking the search button

Starting URL: https://www.geonames.org/

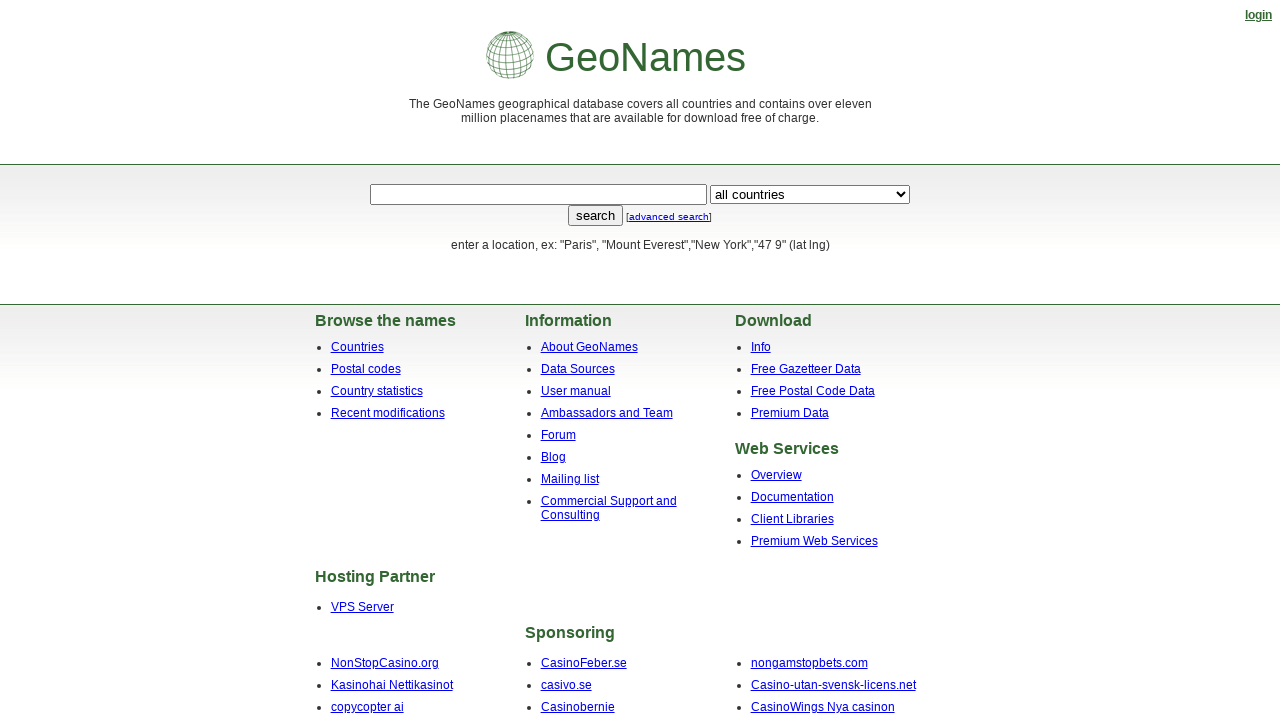

Filled search box with 'Selenium' on input[name='q']
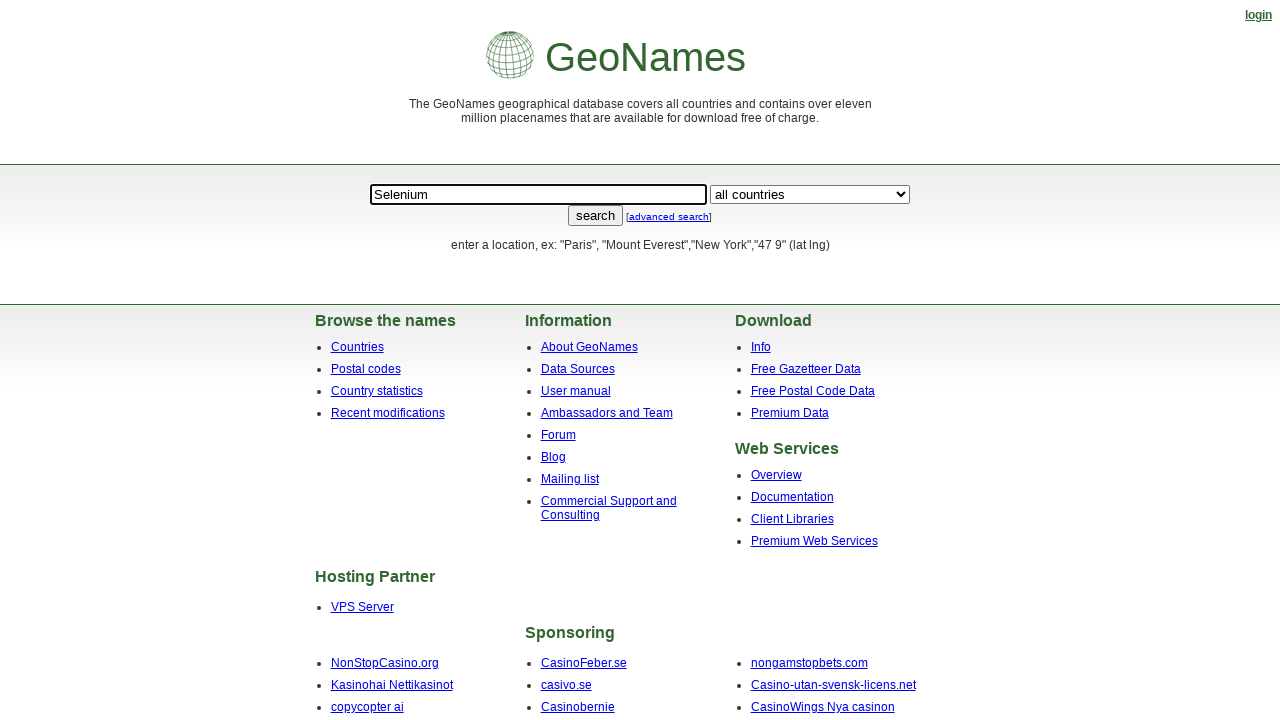

Clicked search button at (596, 216) on input[type='submit']
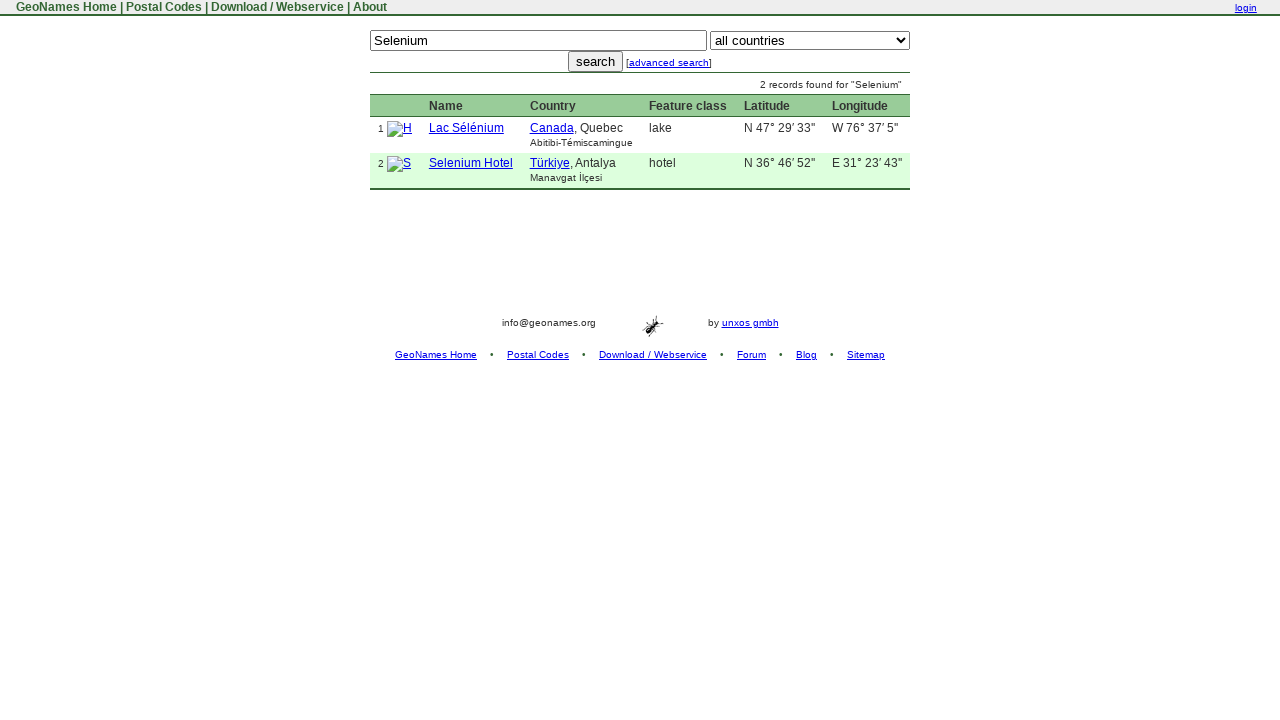

Waited for search results to load
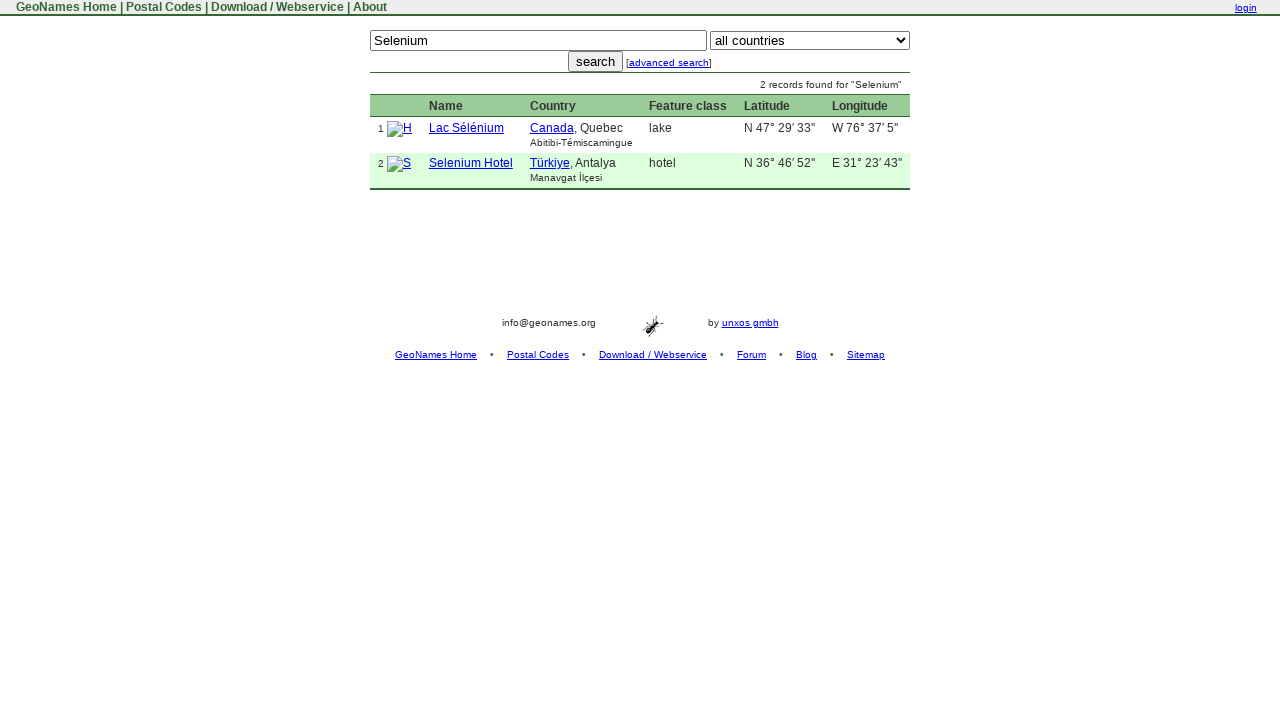

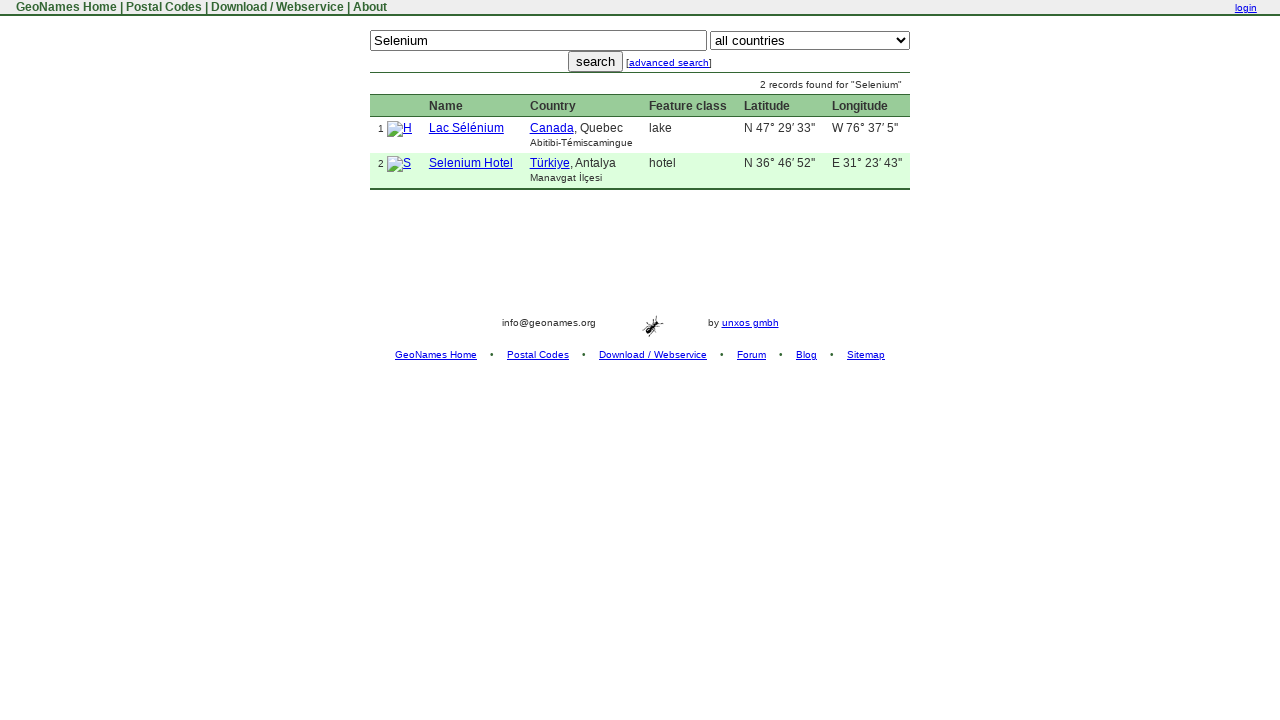